Tests jQuery UI autocomplete functionality by navigating to the demo, entering text in the autocomplete field, and selecting a suggestion from the dropdown

Starting URL: https://jqueryui.com/demos/

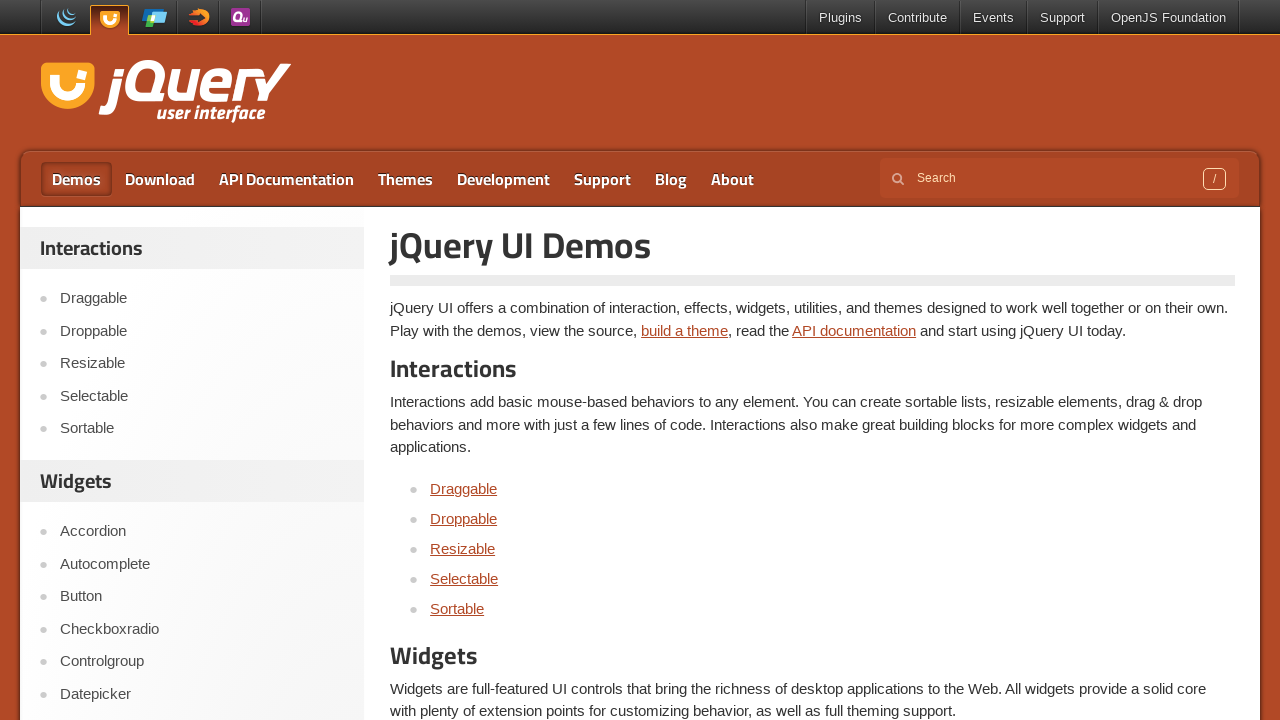

Clicked on the autocomplete demo link at (475, 360) on a[href="https://jqueryui.com/autocomplete/"]
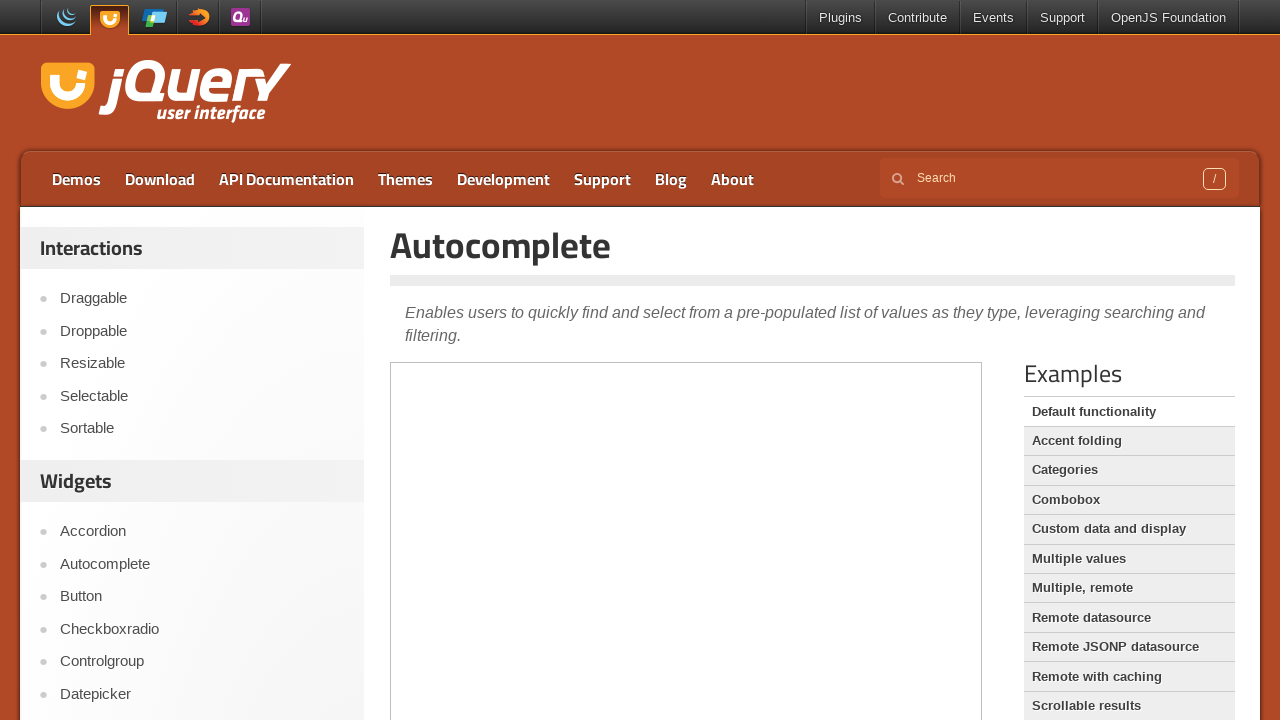

Waited for demo iframe to load
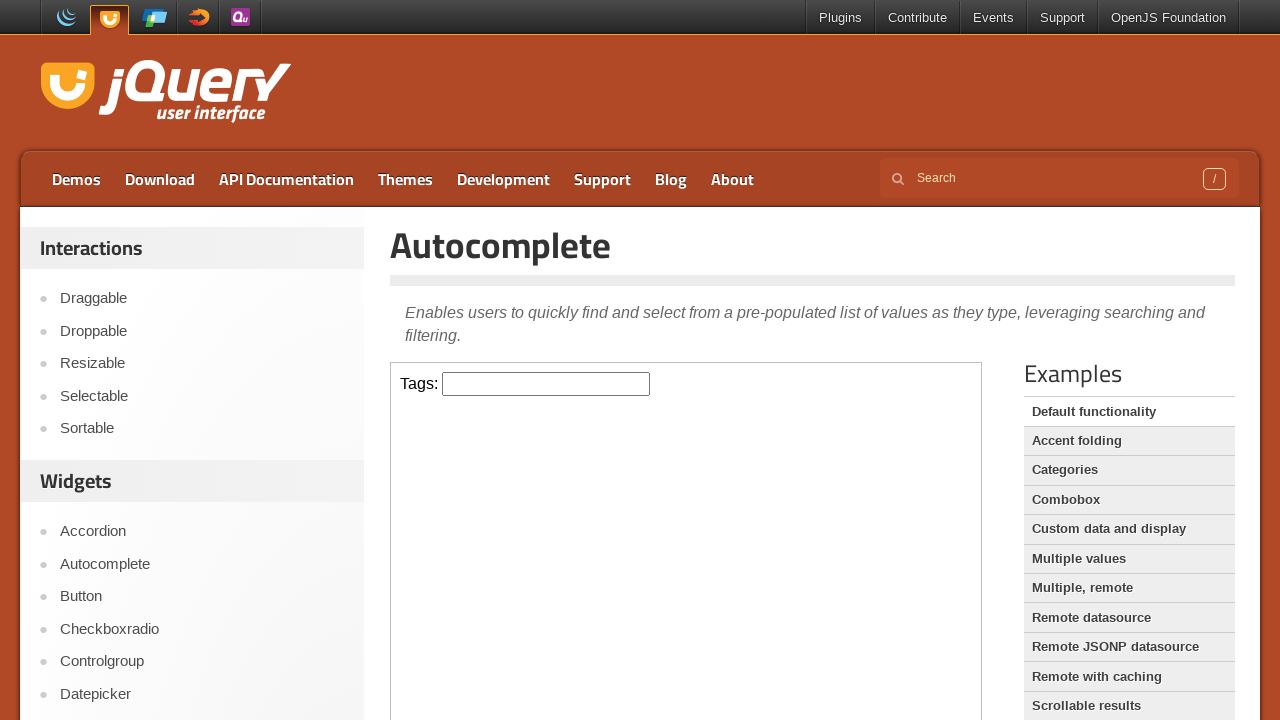

Located the demo iframe
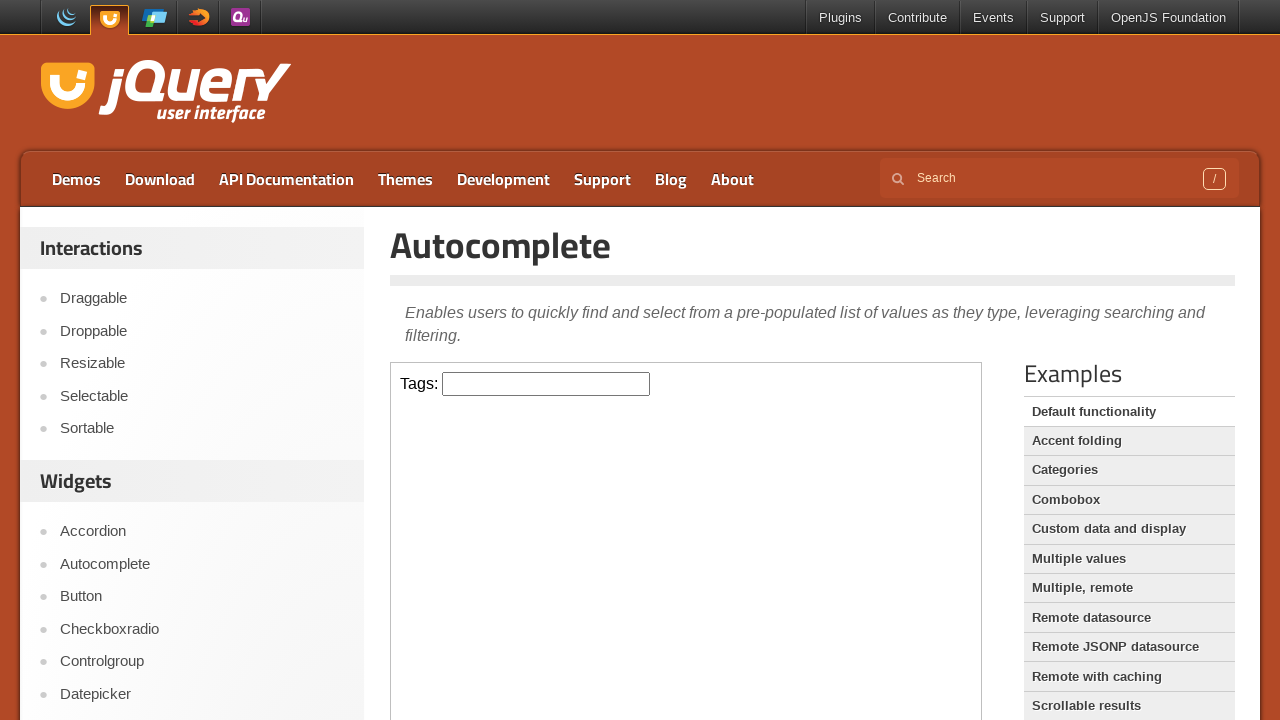

Typed 'a' in the autocomplete input field on iframe.demo-frame >> internal:control=enter-frame >> #tags
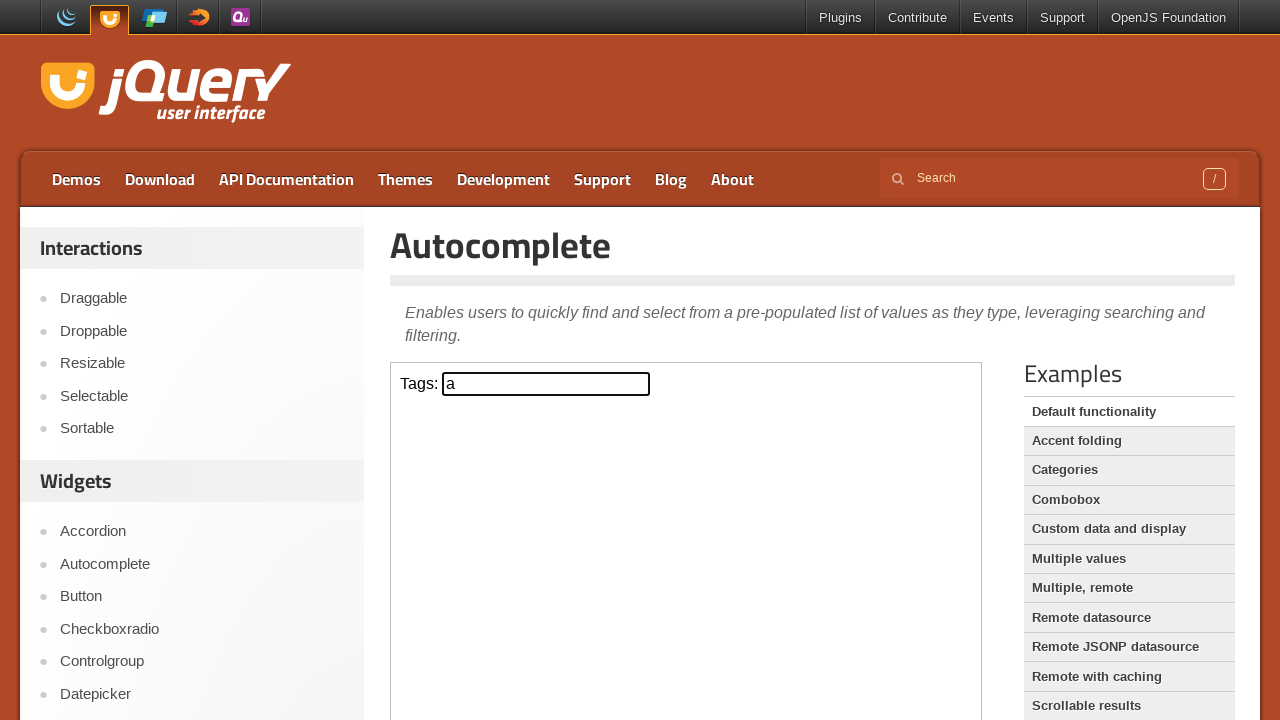

Autocomplete suggestions dropdown appeared
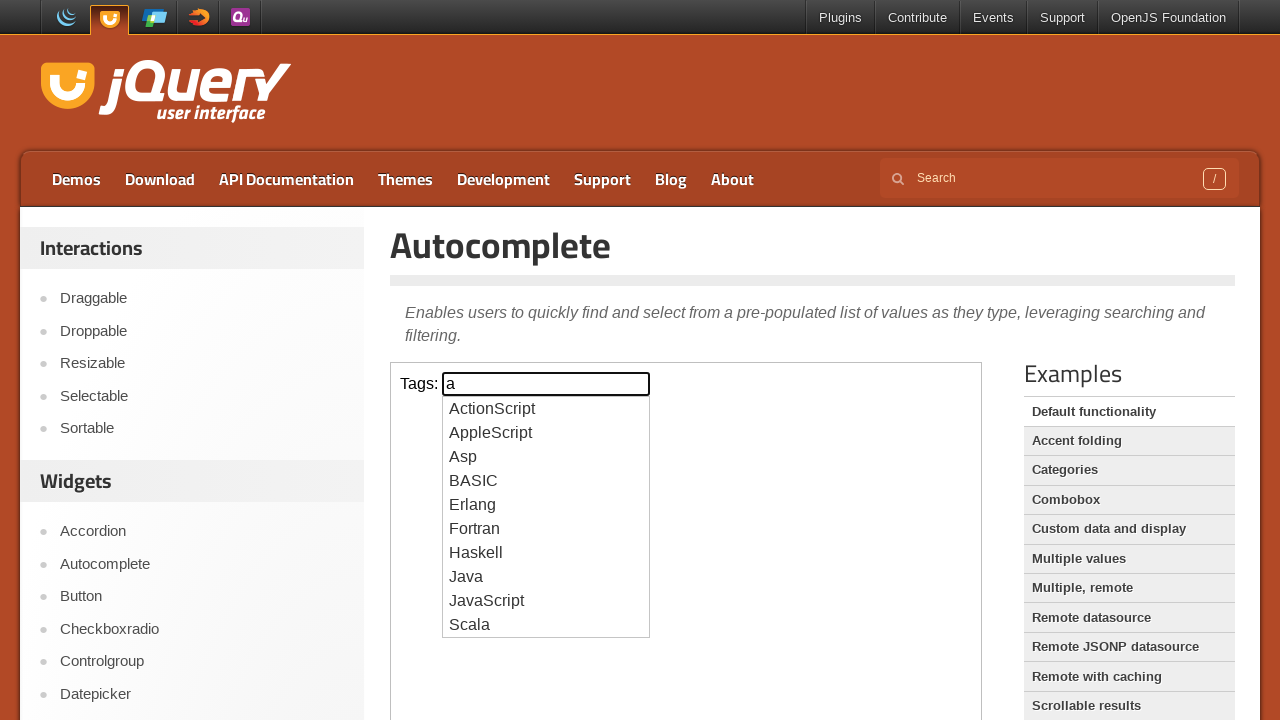

Retrieved all suggestion items from dropdown
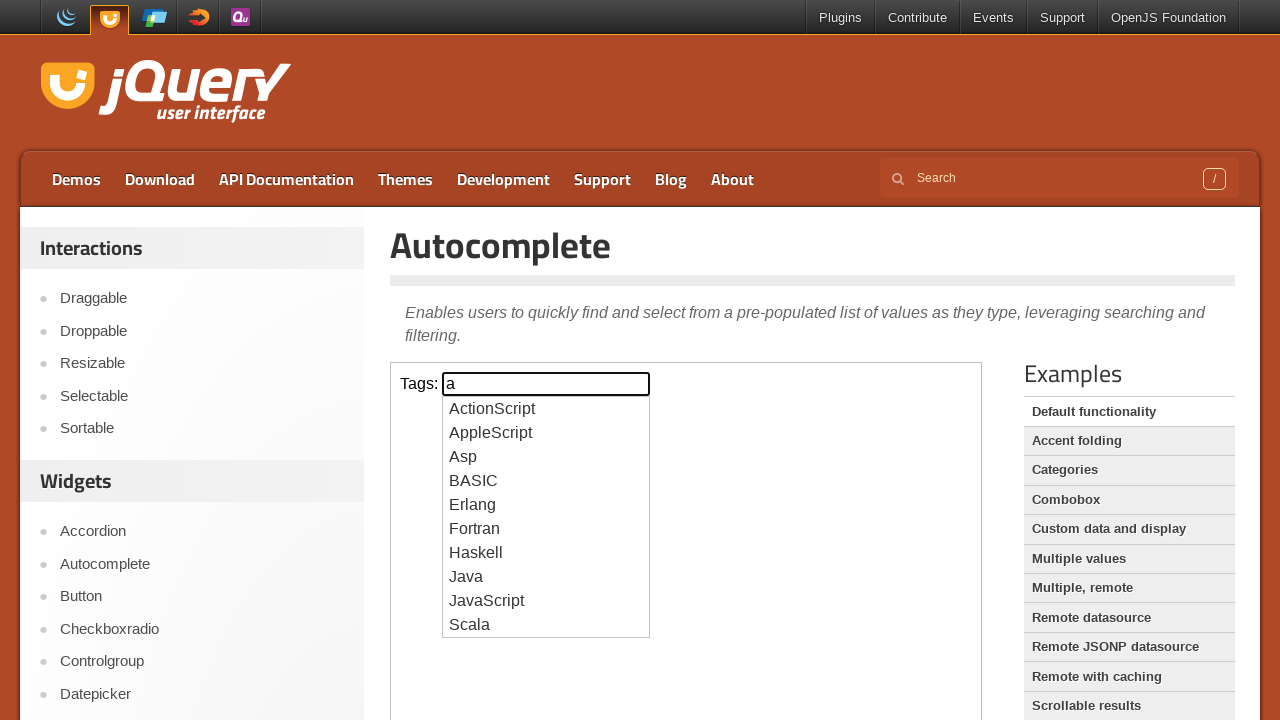

Clicked on 'Asp' suggestion from autocomplete dropdown at (546, 457) on iframe.demo-frame >> internal:control=enter-frame >> ul.ui-autocomplete li >> nt
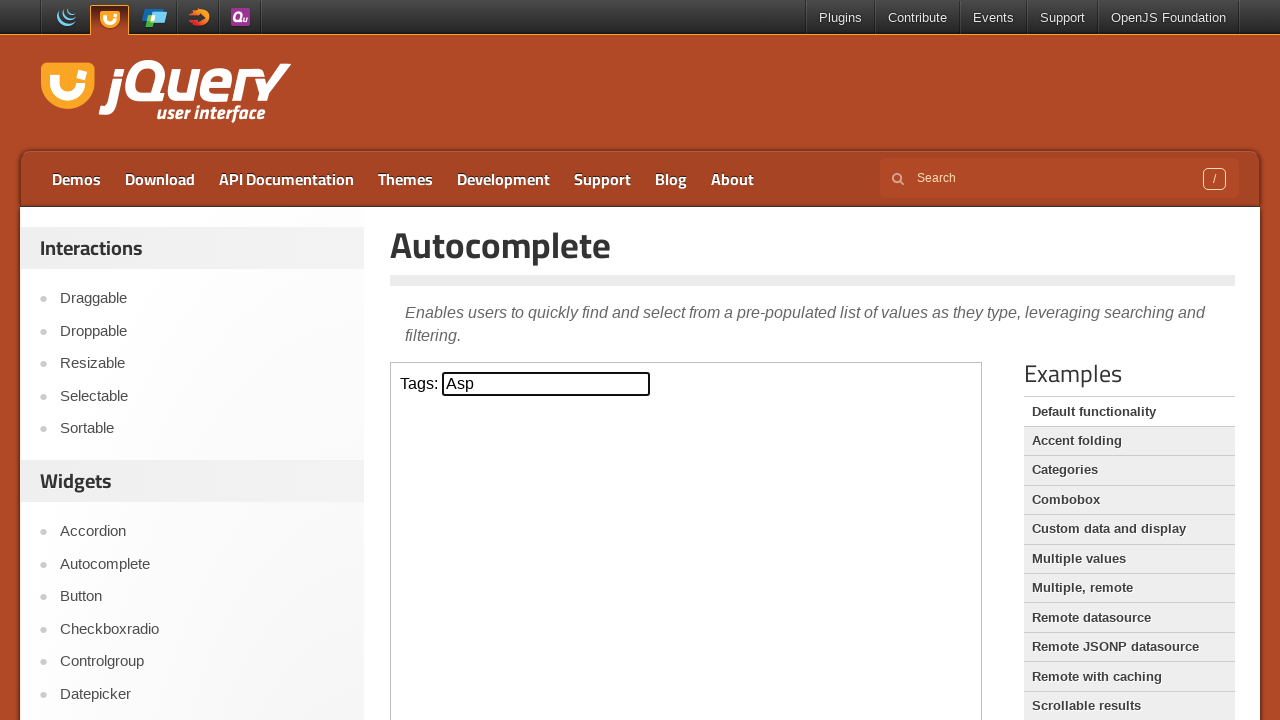

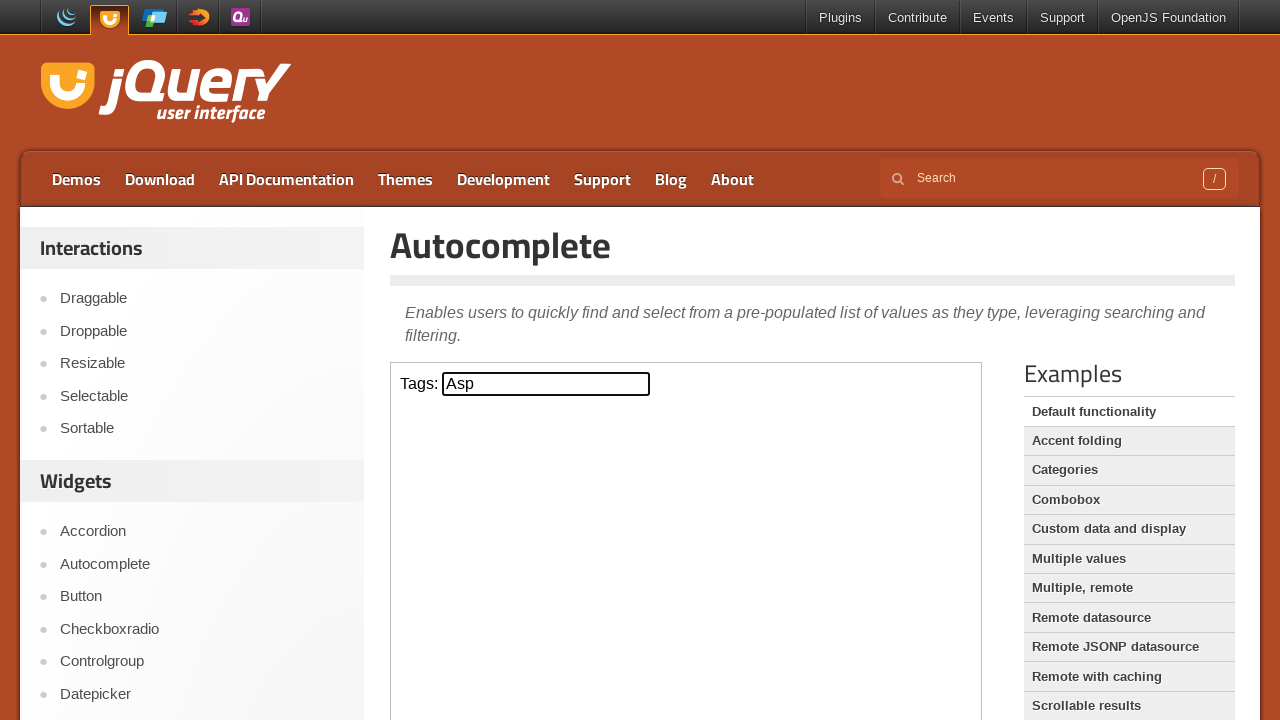